Navigates to the Calley website and captures a screenshot of the homepage

Starting URL: https://www.getcalley.com/

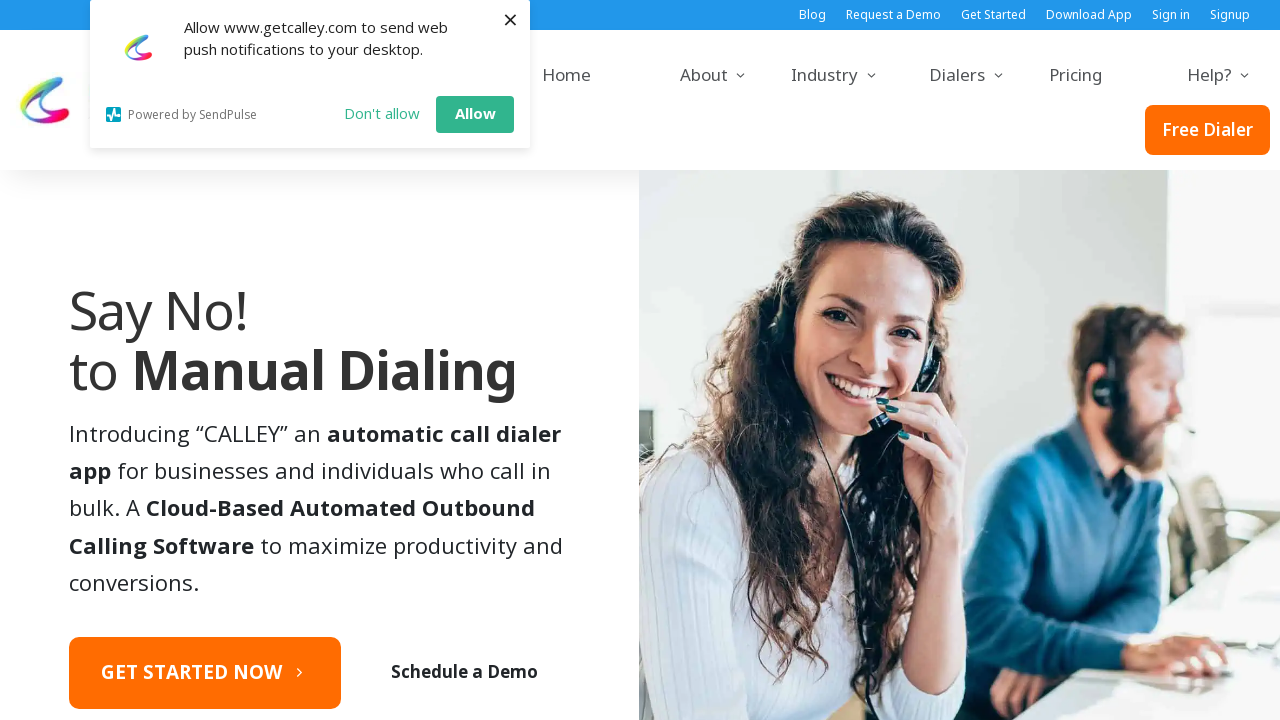

Navigated to Calley homepage at https://www.getcalley.com/
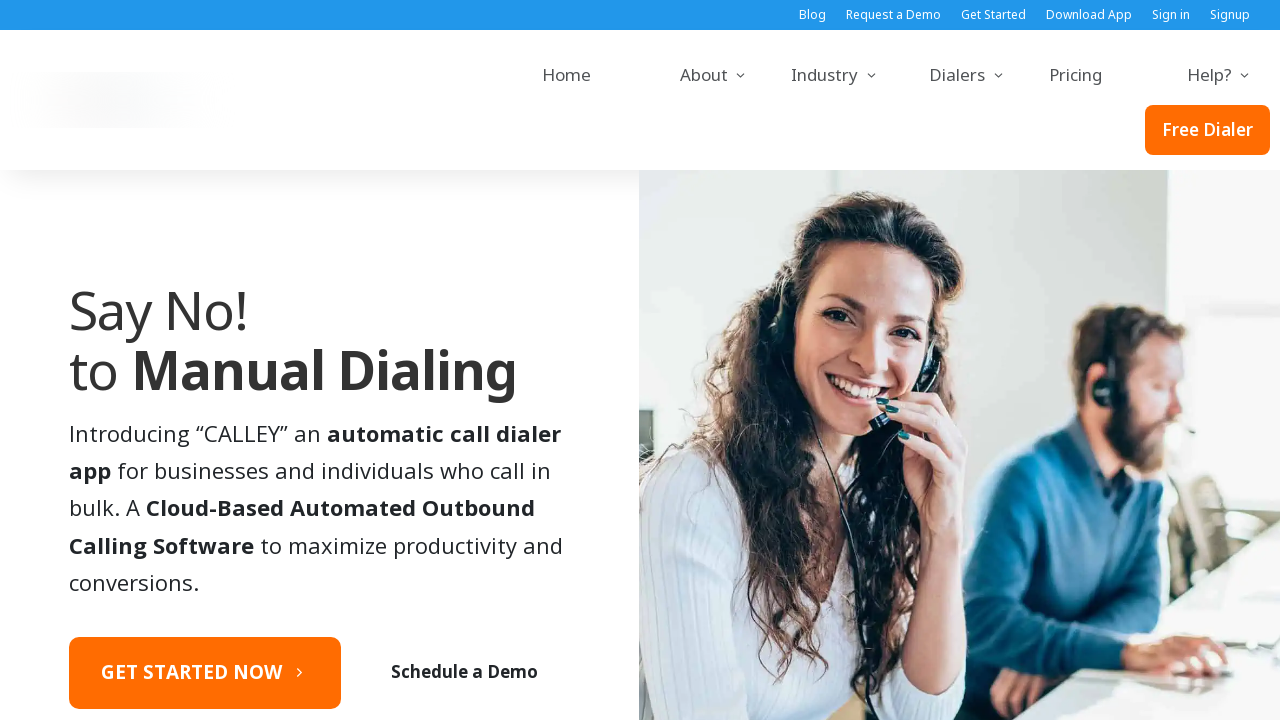

Retrieved page title: Calley Automatic Call Dialer For Android & IOS Phones
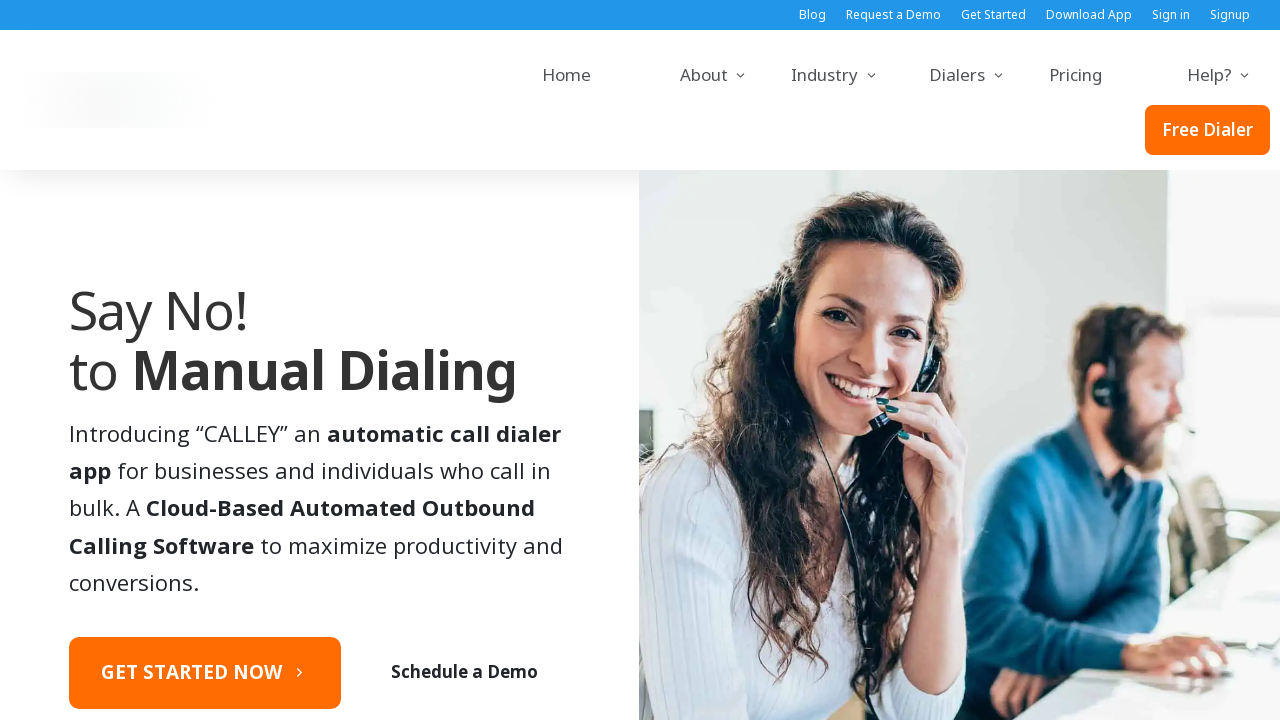

Captured screenshot of Calley homepage
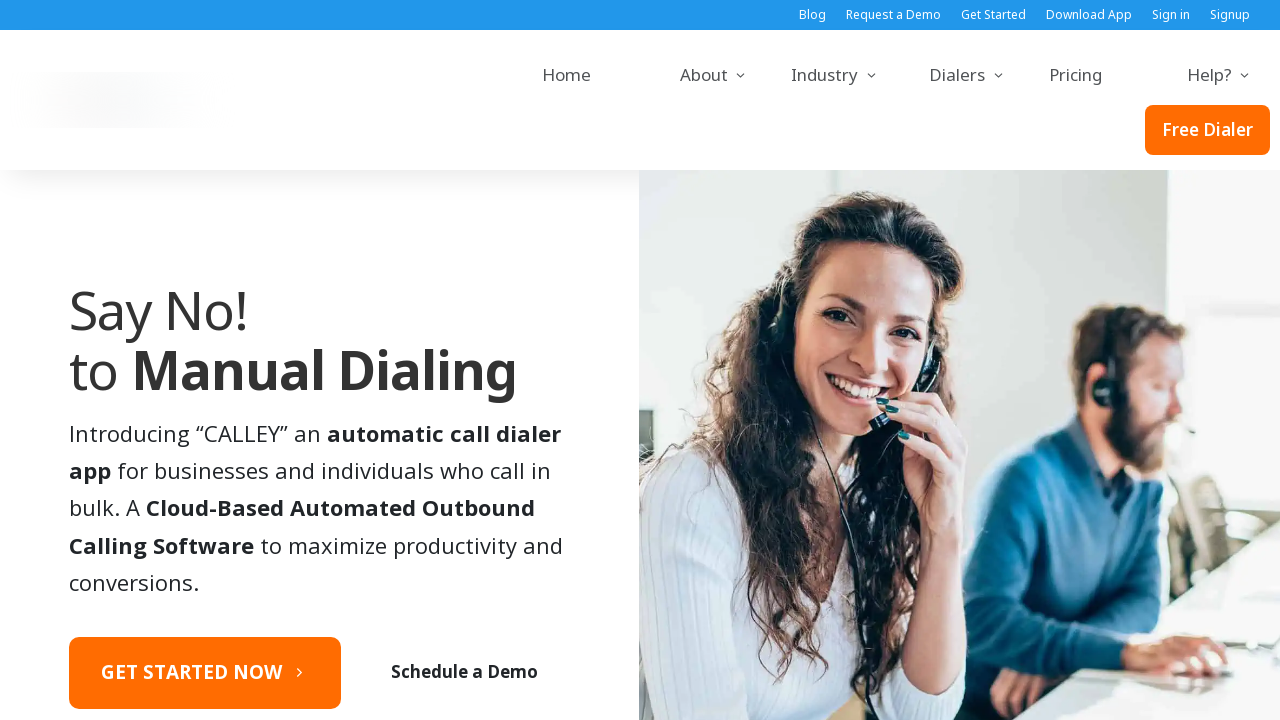

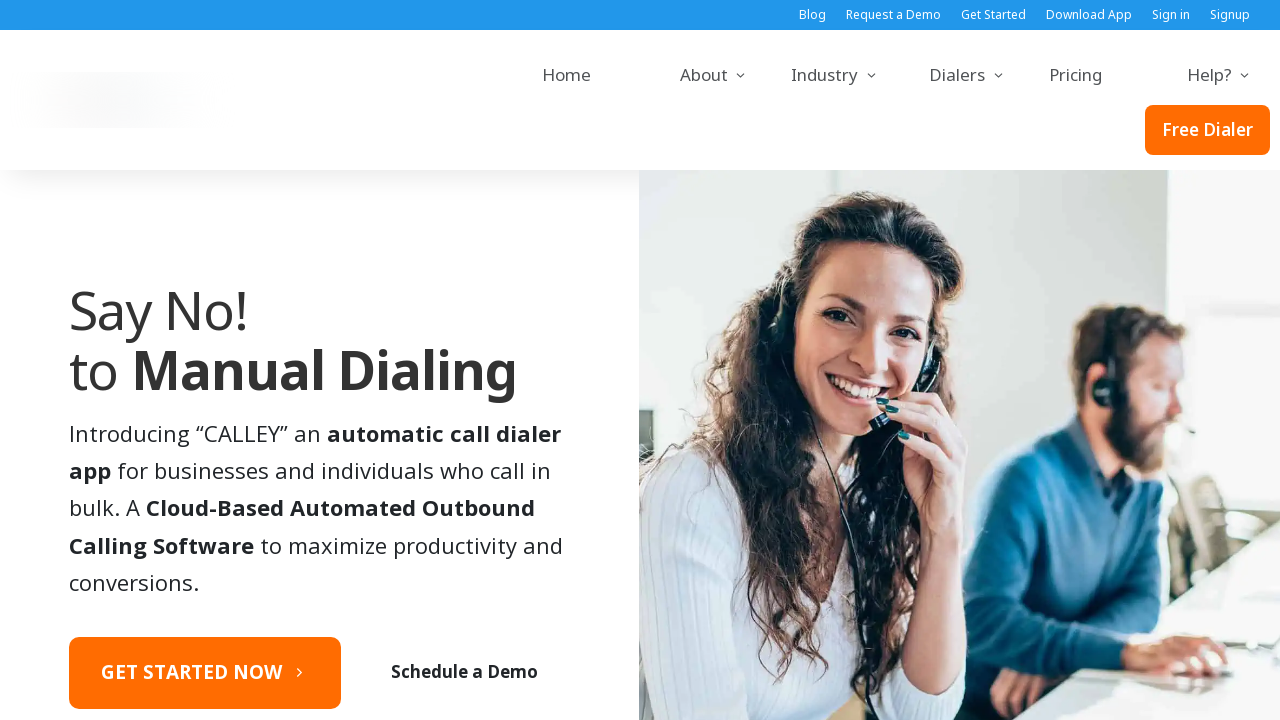